Searches for "Phone", clicks on the first product result, and verifies the product description contains "phone"

Starting URL: https://www.testotomasyonu.com

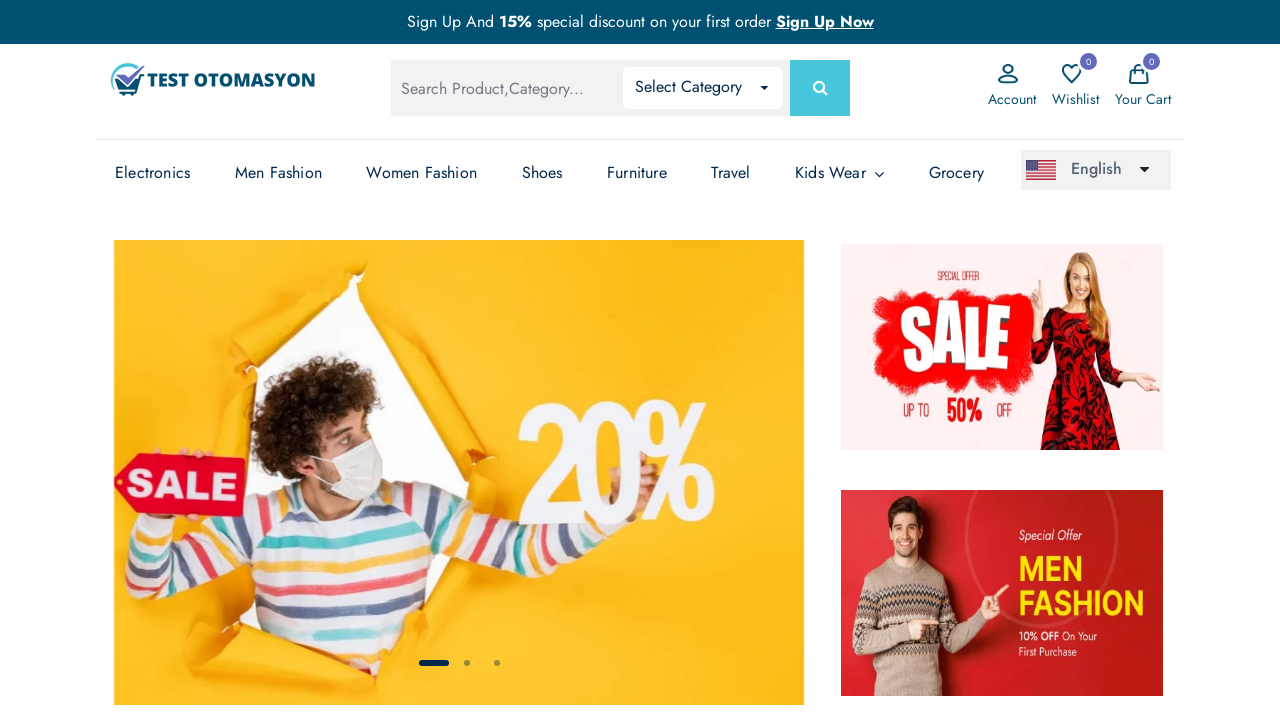

Filled search box with 'Phone' on #global-search
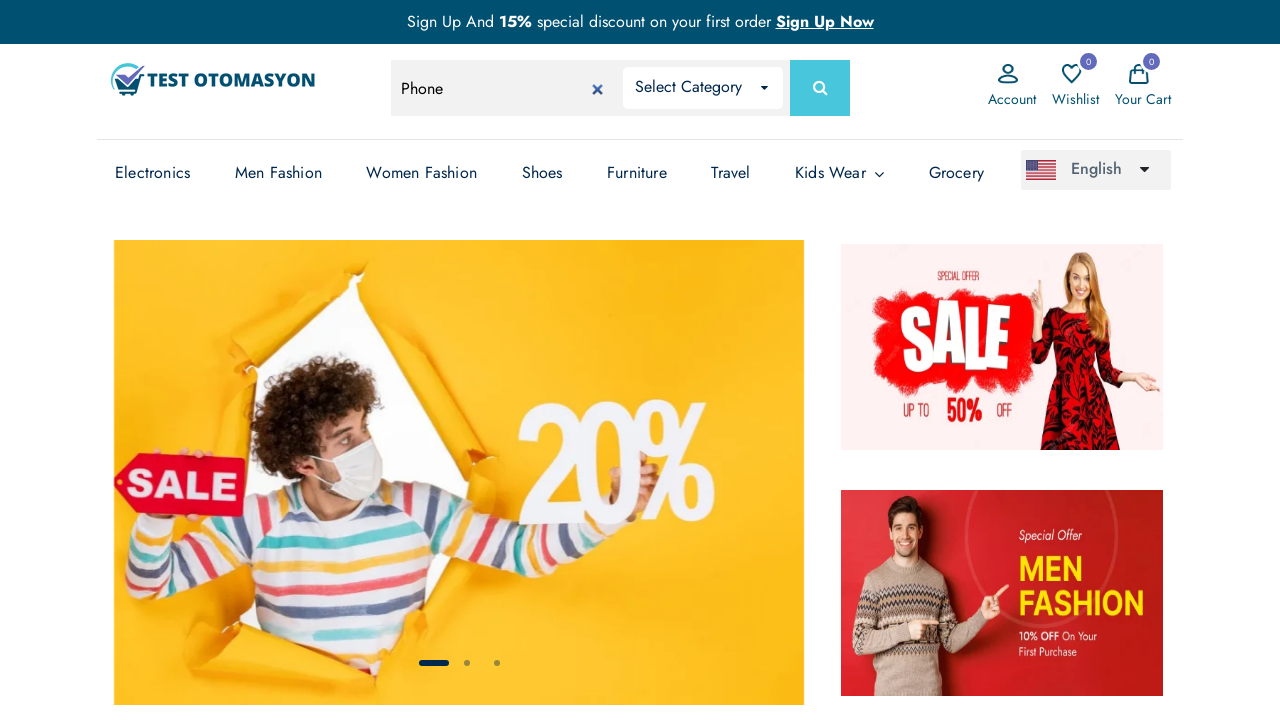

Pressed Enter to search for 'Phone' on #global-search
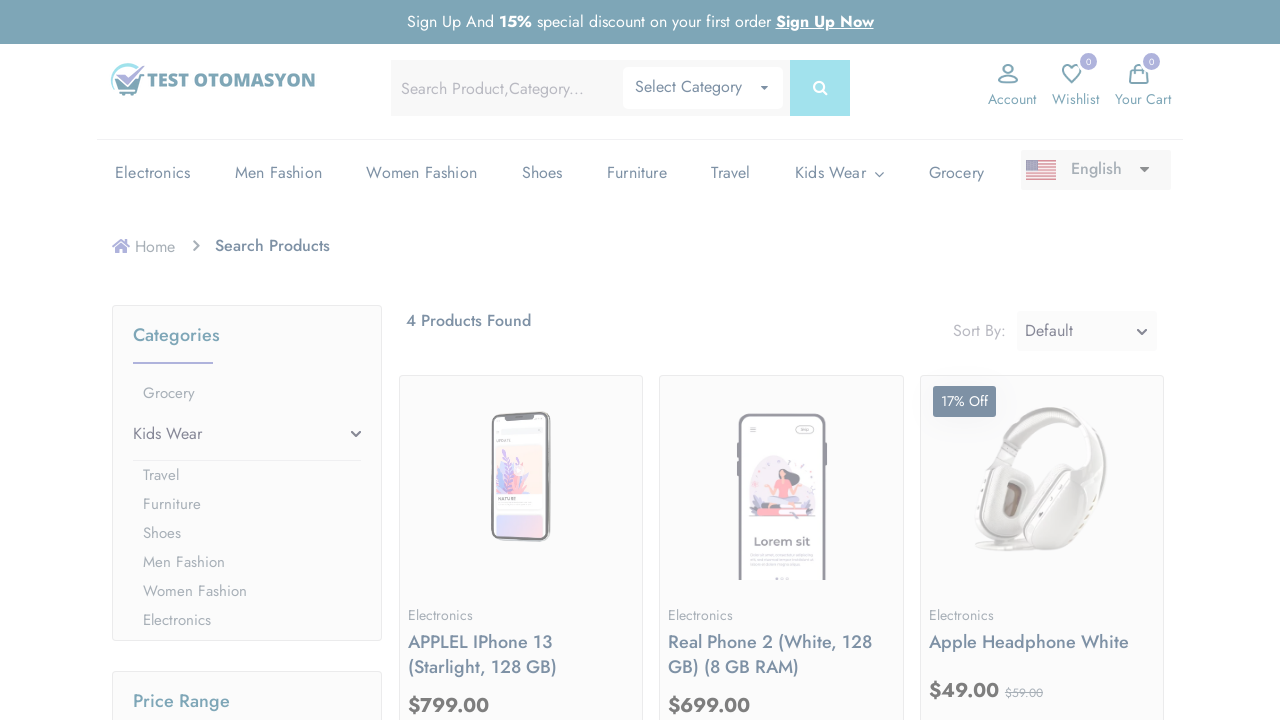

Product results loaded
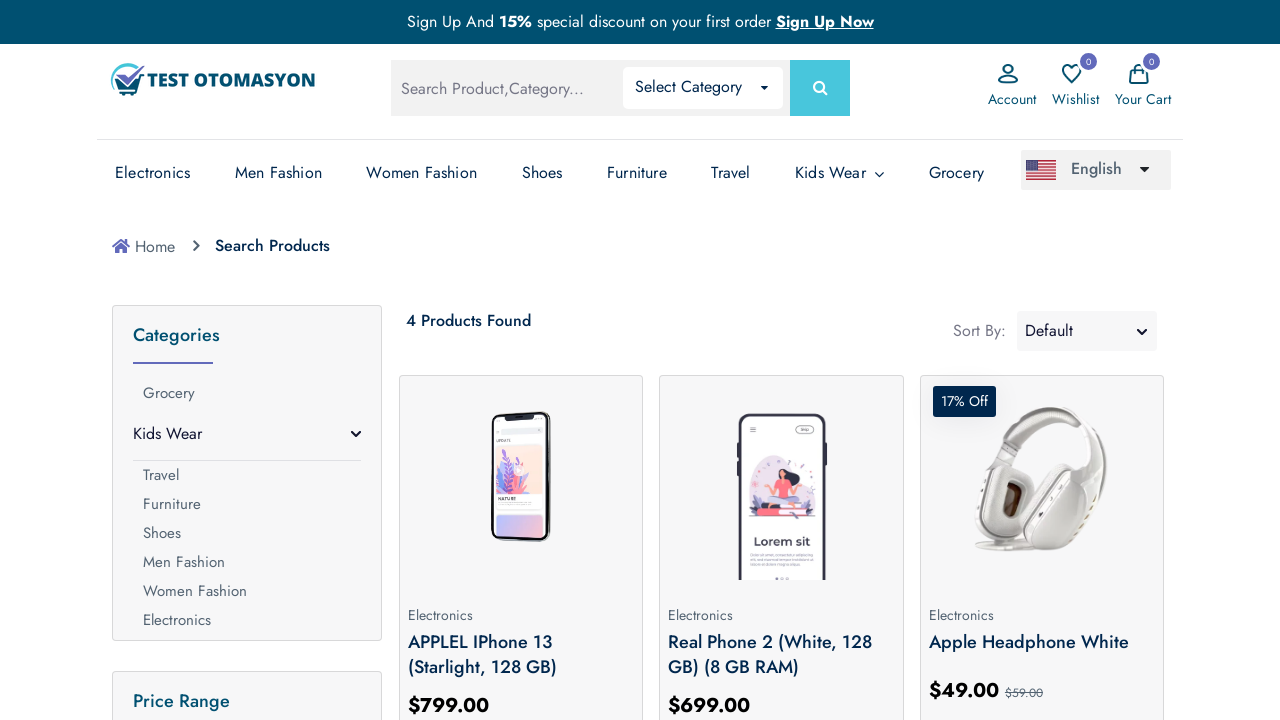

Clicked on the first product result at (521, 540) on [class='product-box my-2  py-1'] >> nth=0
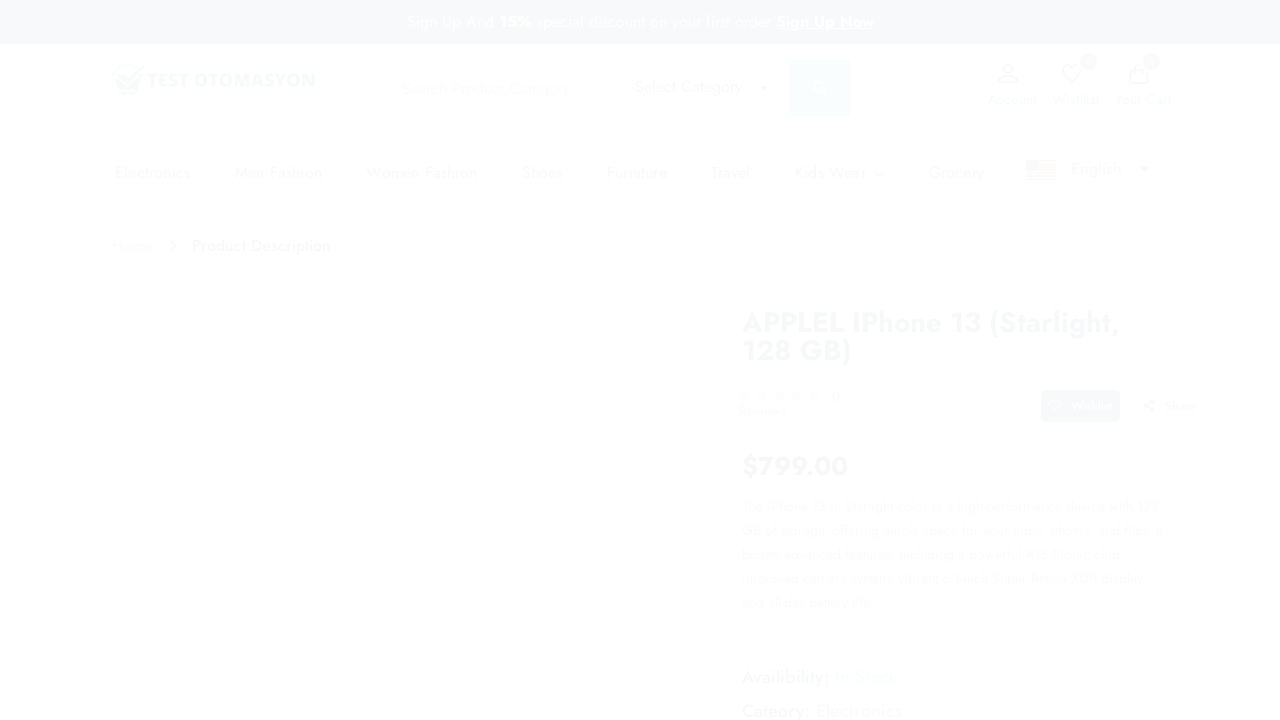

Product details page loaded with description visible
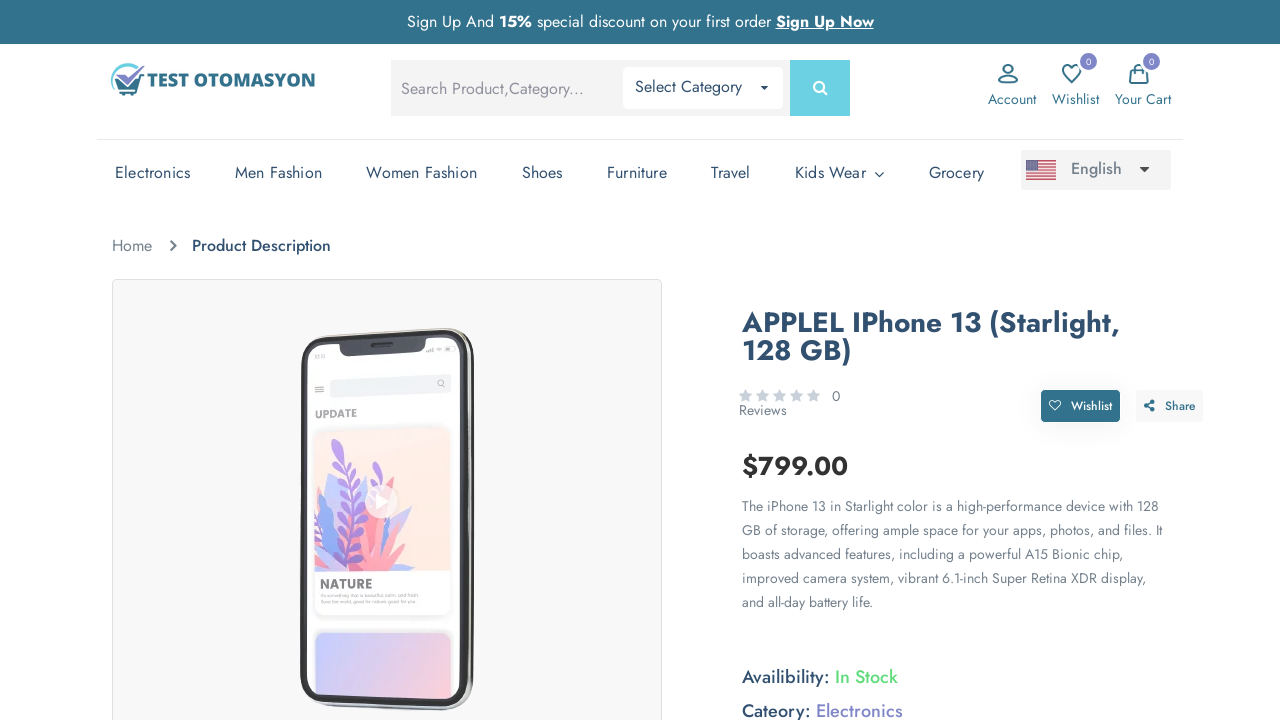

Retrieved product description text
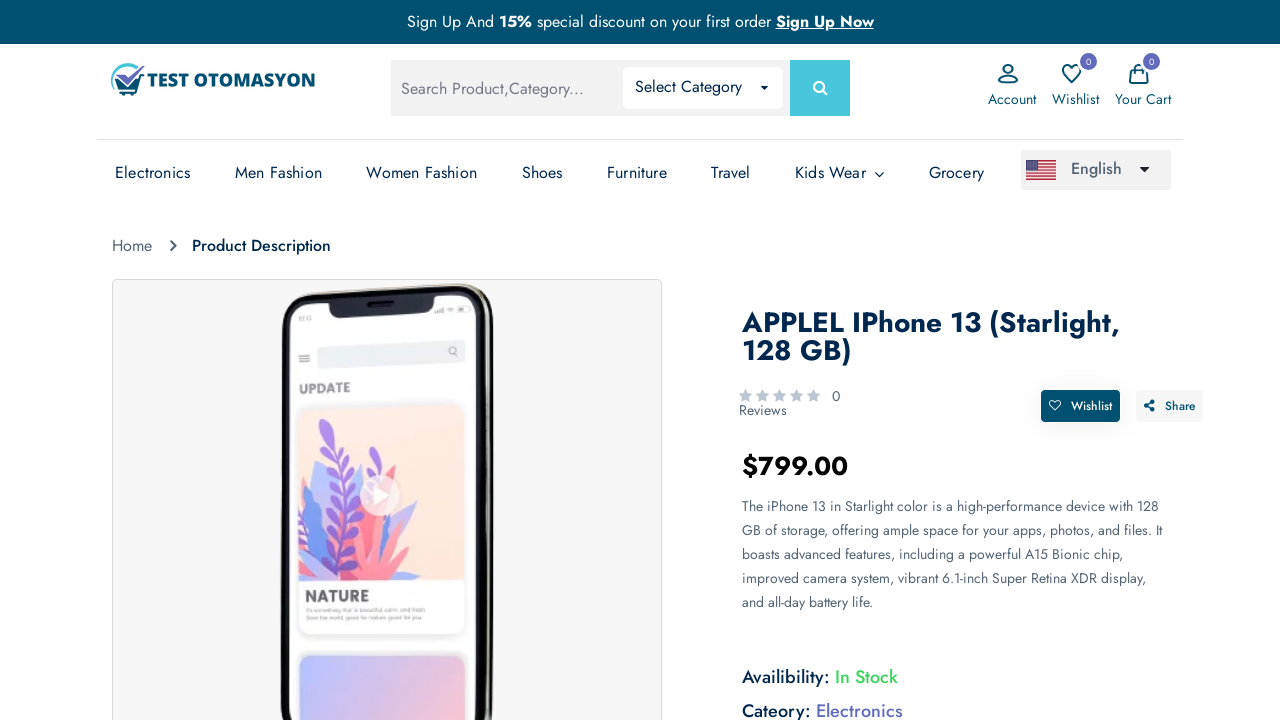

Verified product description contains 'phone'
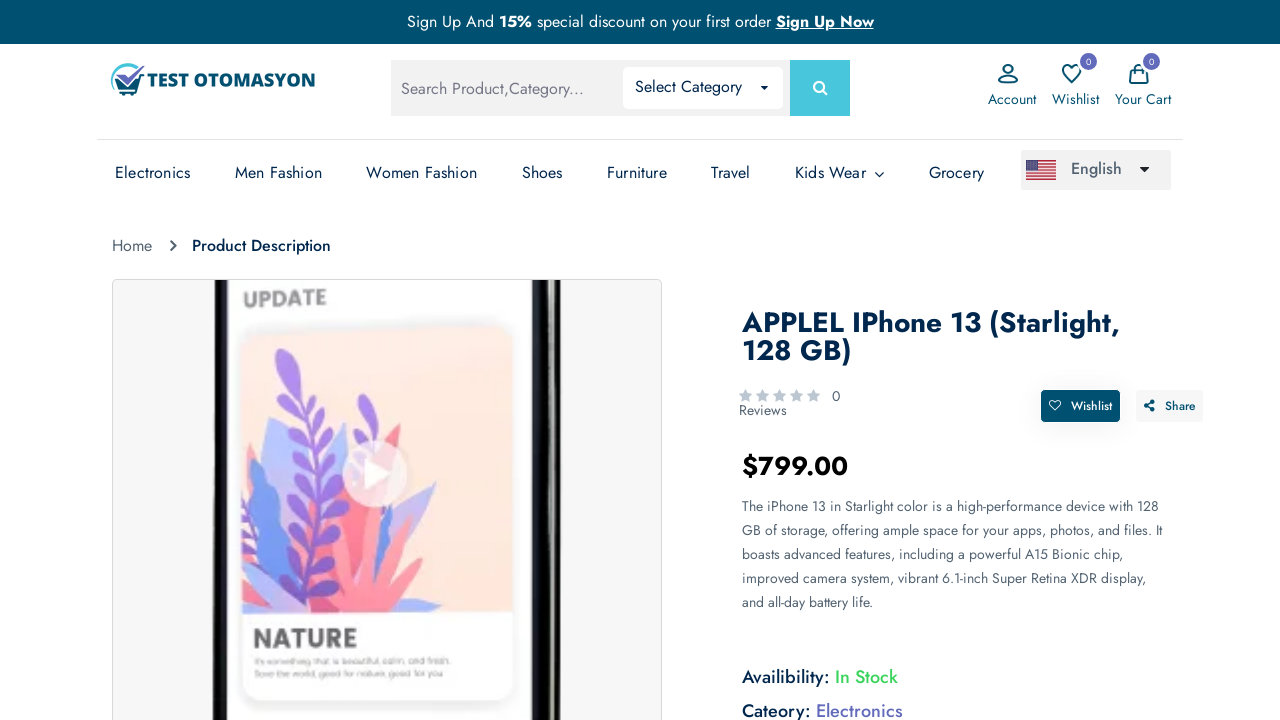

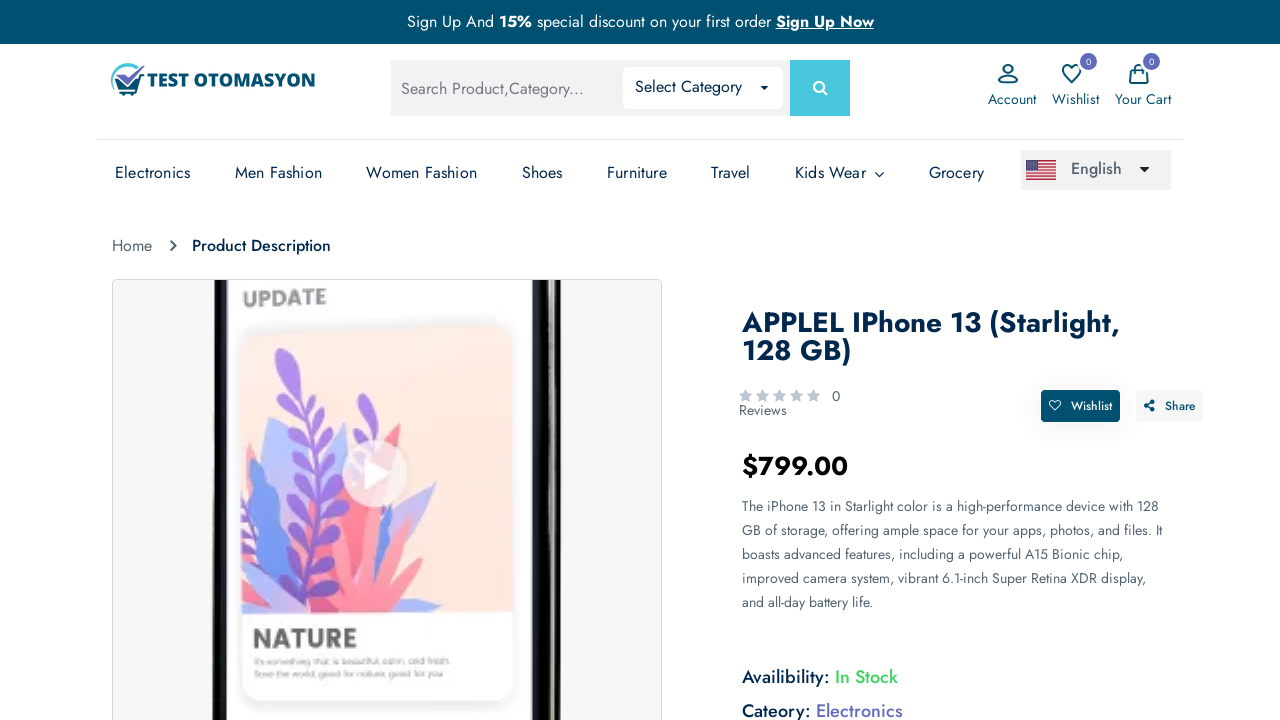